Tests alert handling functionality by triggering confirmation dialogs and accepting/dismissing them

Starting URL: https://demoqa.com/alerts

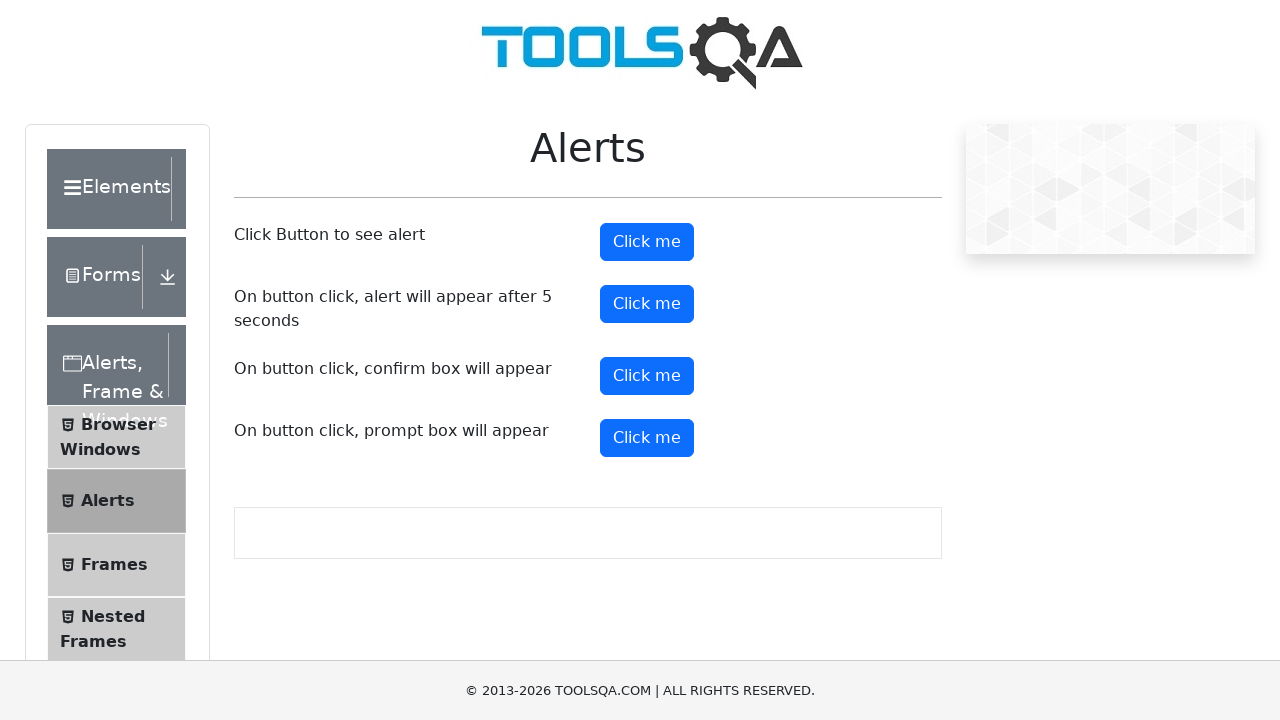

Clicked confirm button to trigger first alert at (647, 376) on #confirmButton
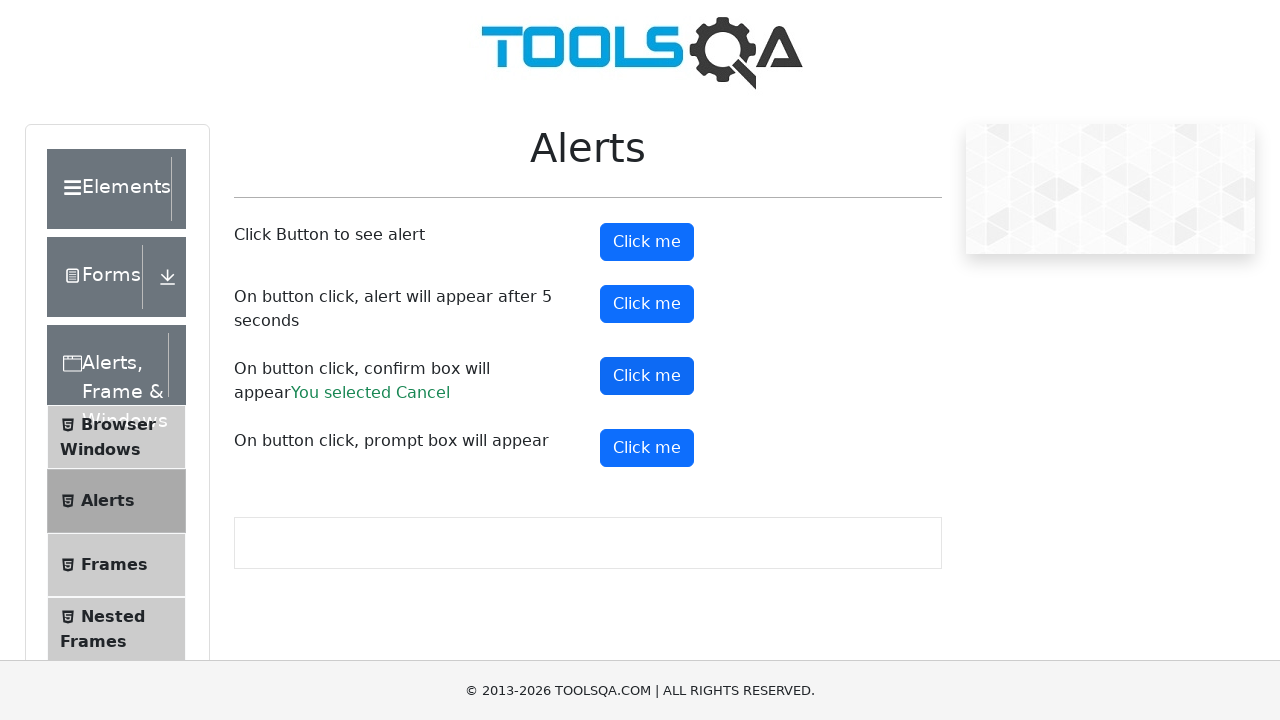

Set up dialog handler to accept confirmation dialogs
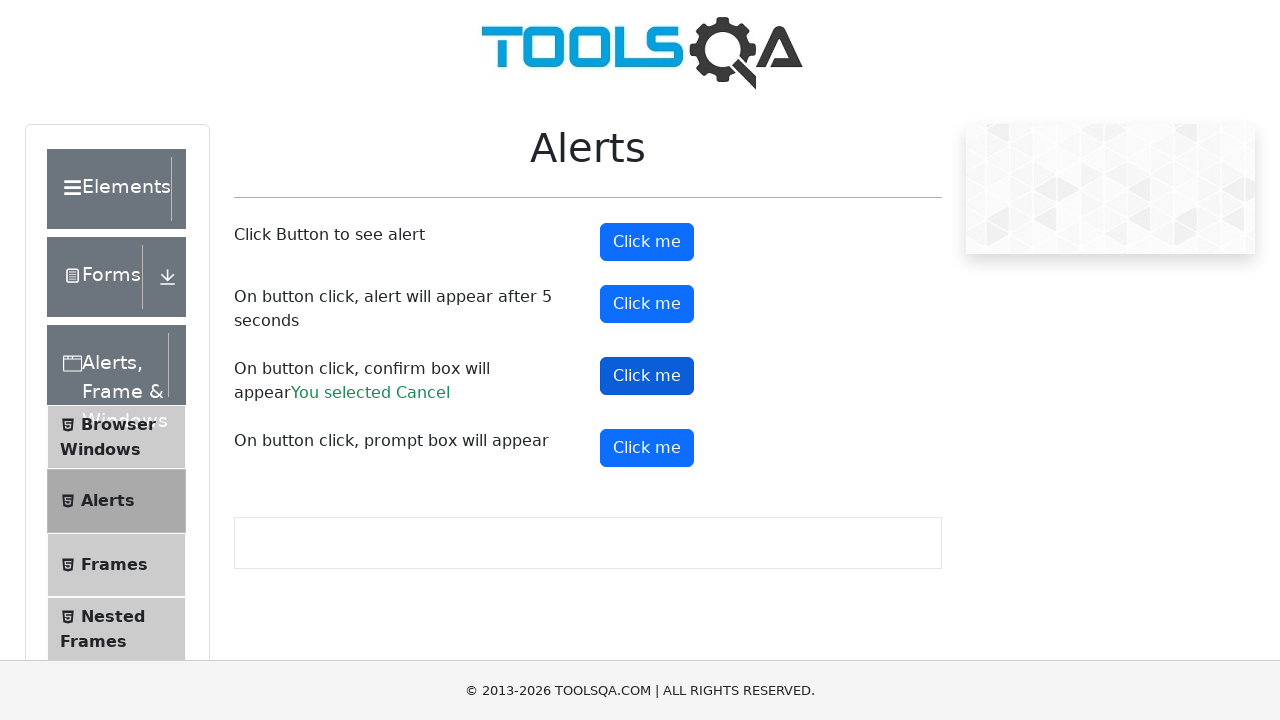

Waited 1 second for dialog to be processed
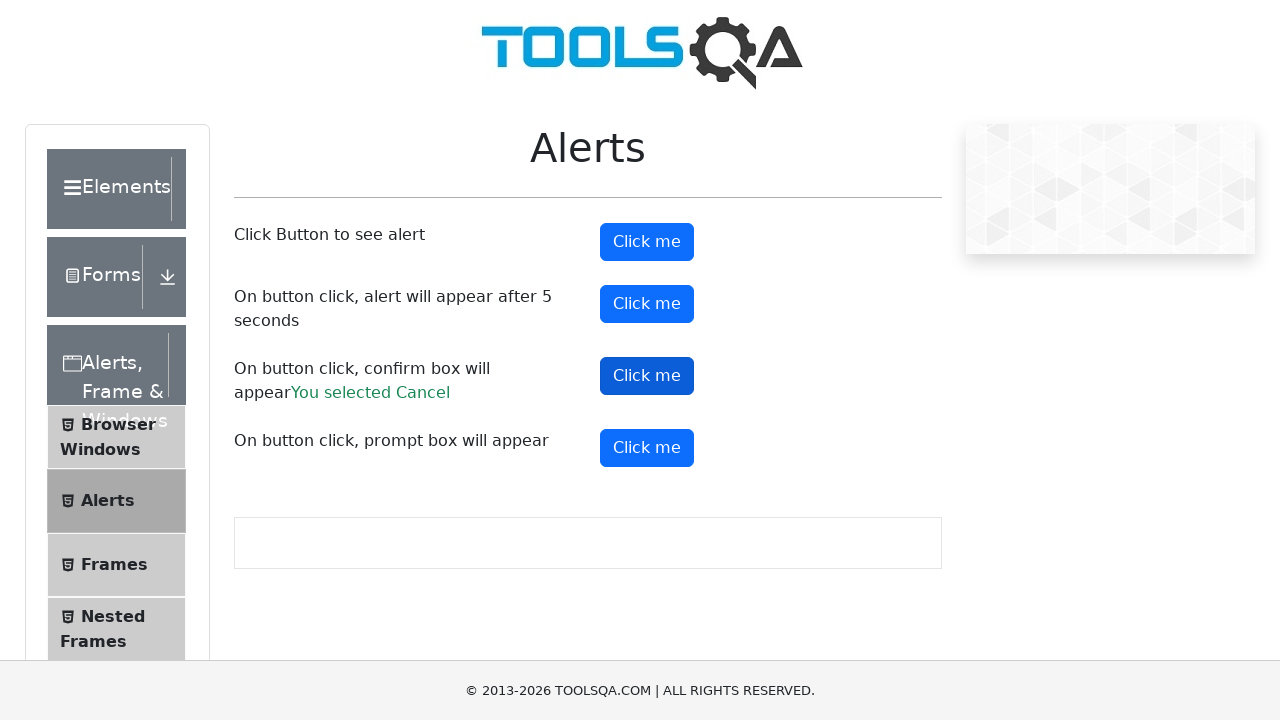

Clicked confirm button again to trigger second alert at (647, 376) on #confirmButton
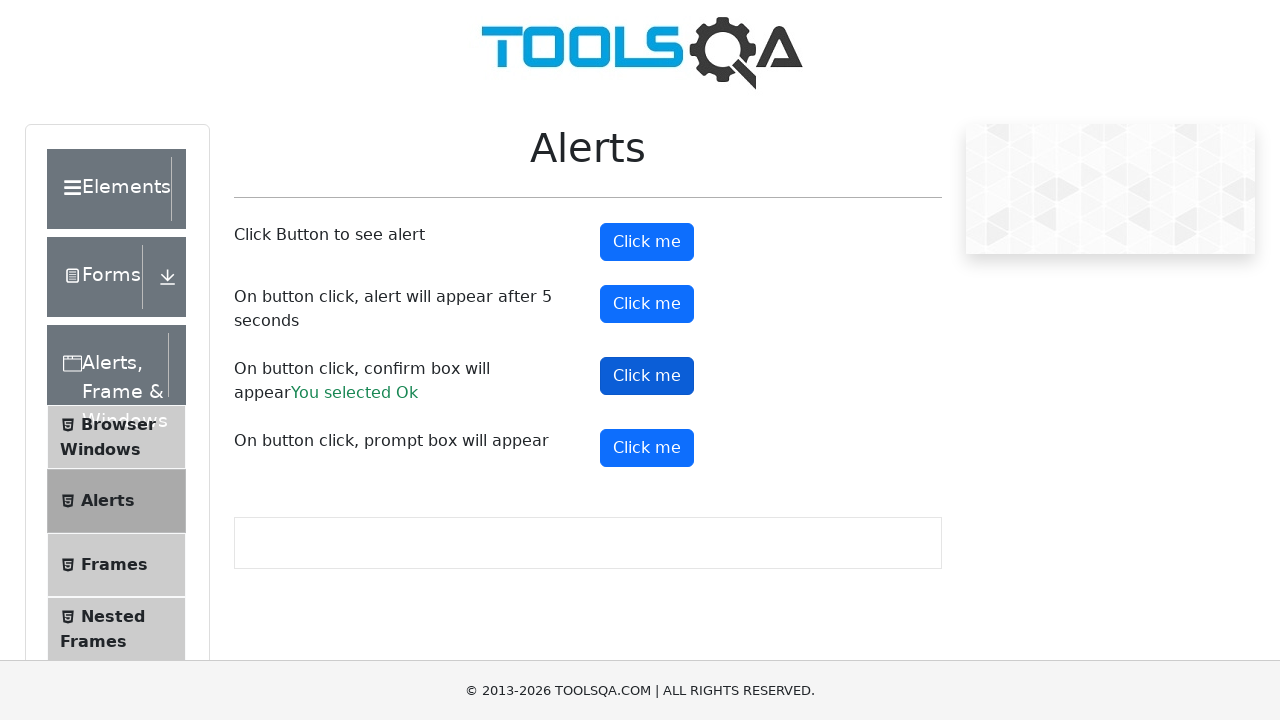

Set up dialog handler to dismiss confirmation dialogs
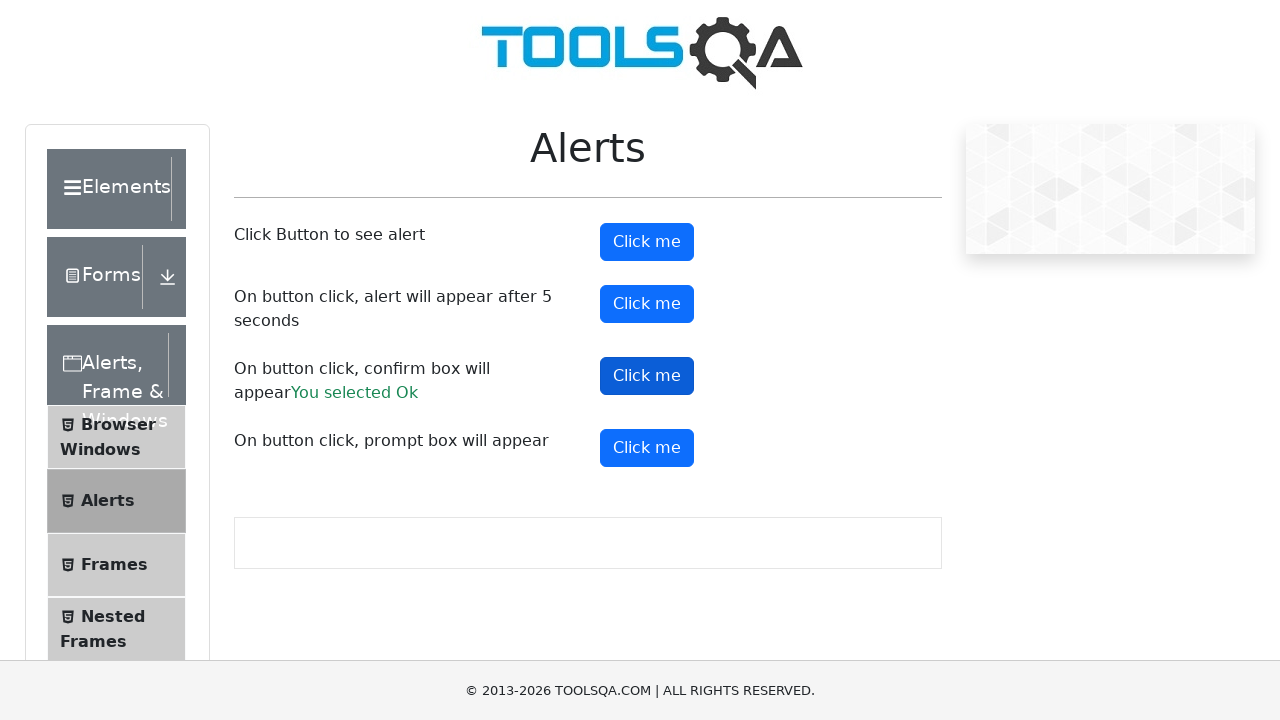

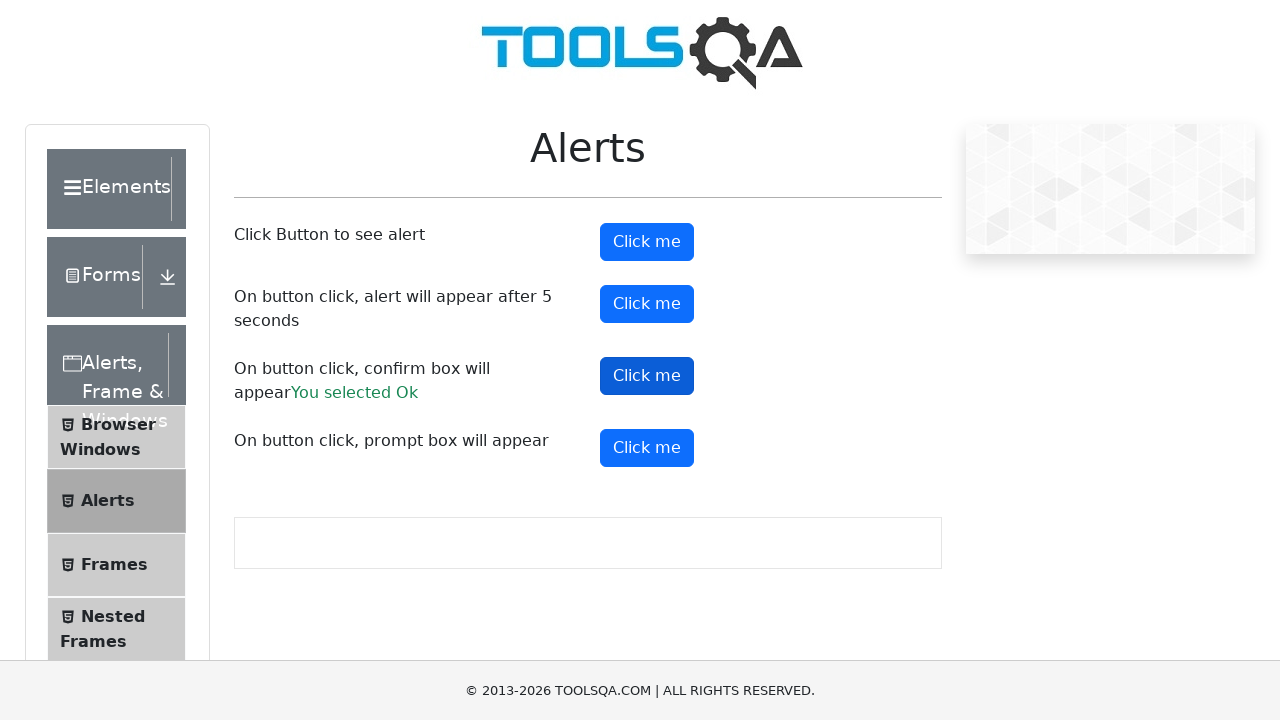